Opens a modal dialog by clicking a button and verifies the modal content is displayed on the page

Starting URL: https://applitools.github.io/demo/TestPages/ModalsPage/index.html

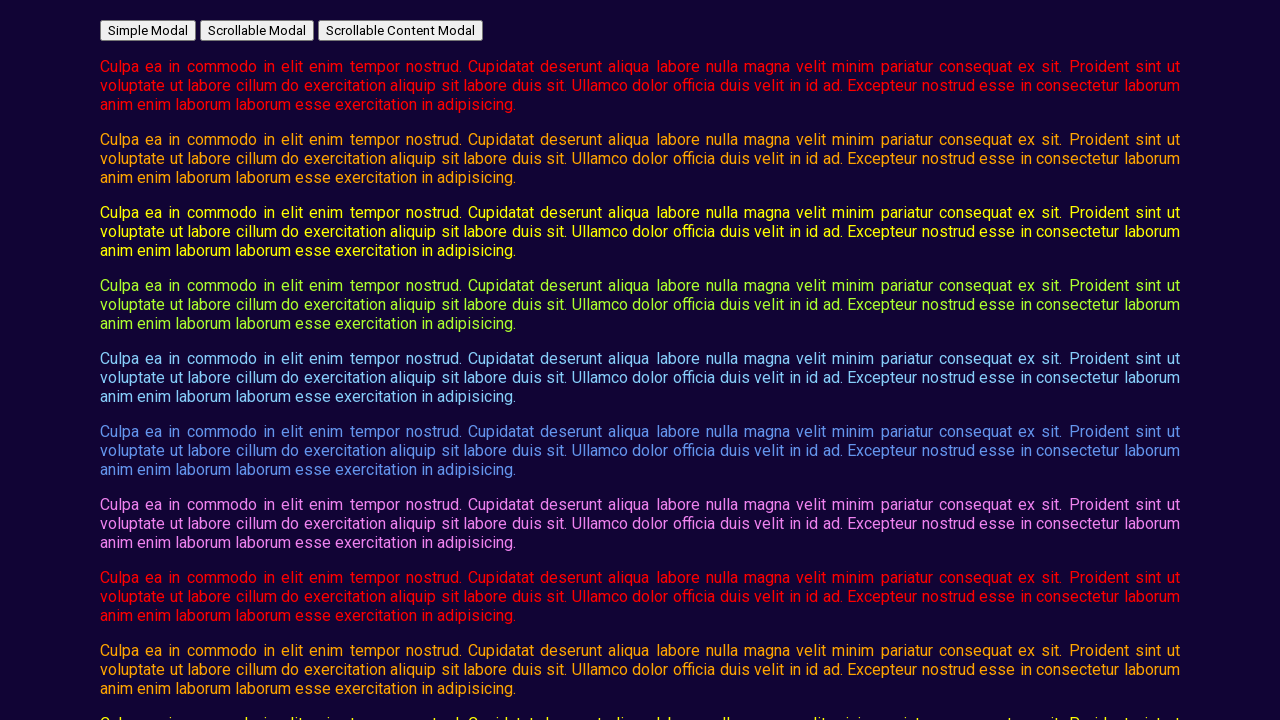

Clicked button to open the simple modal at (148, 30) on #open_simple_modal
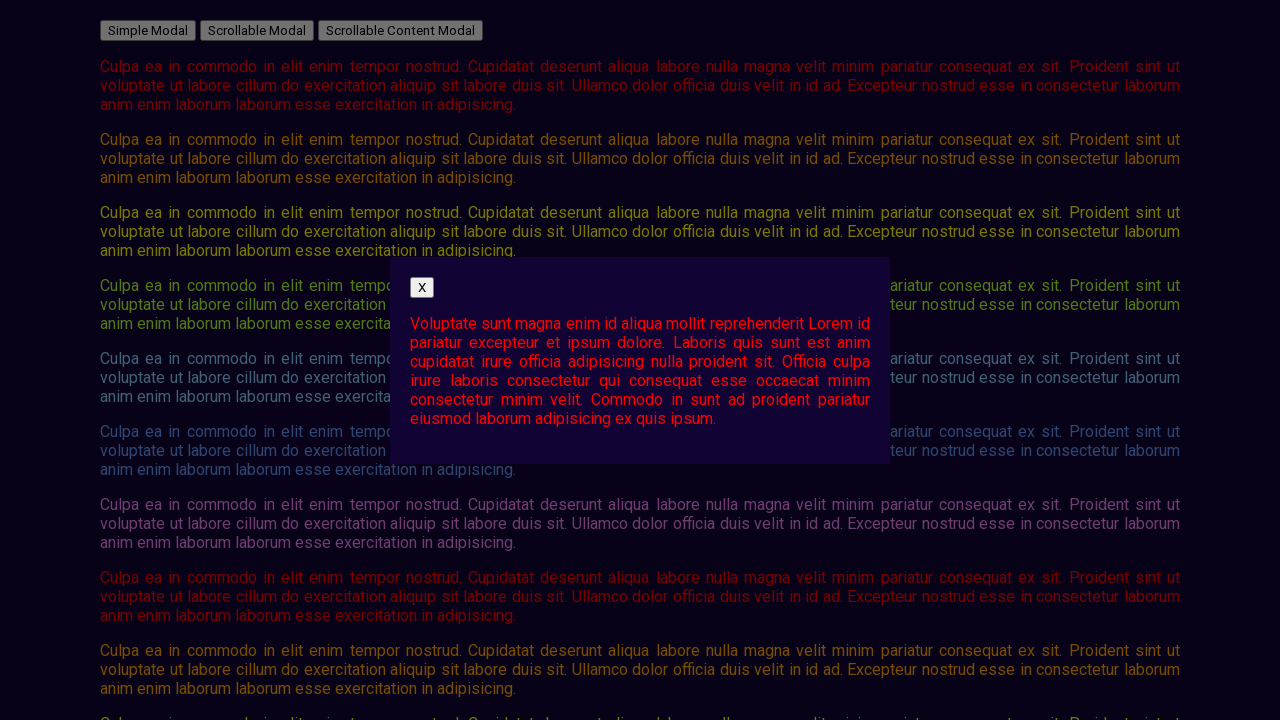

Modal content became visible
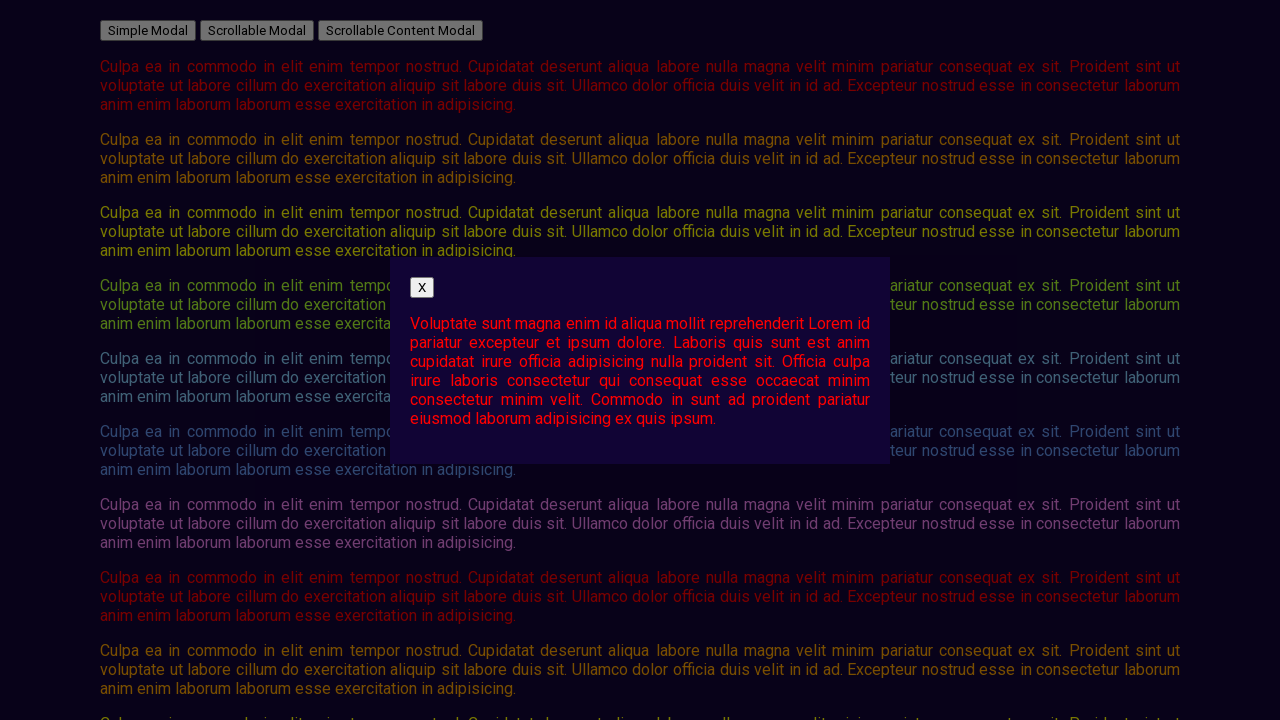

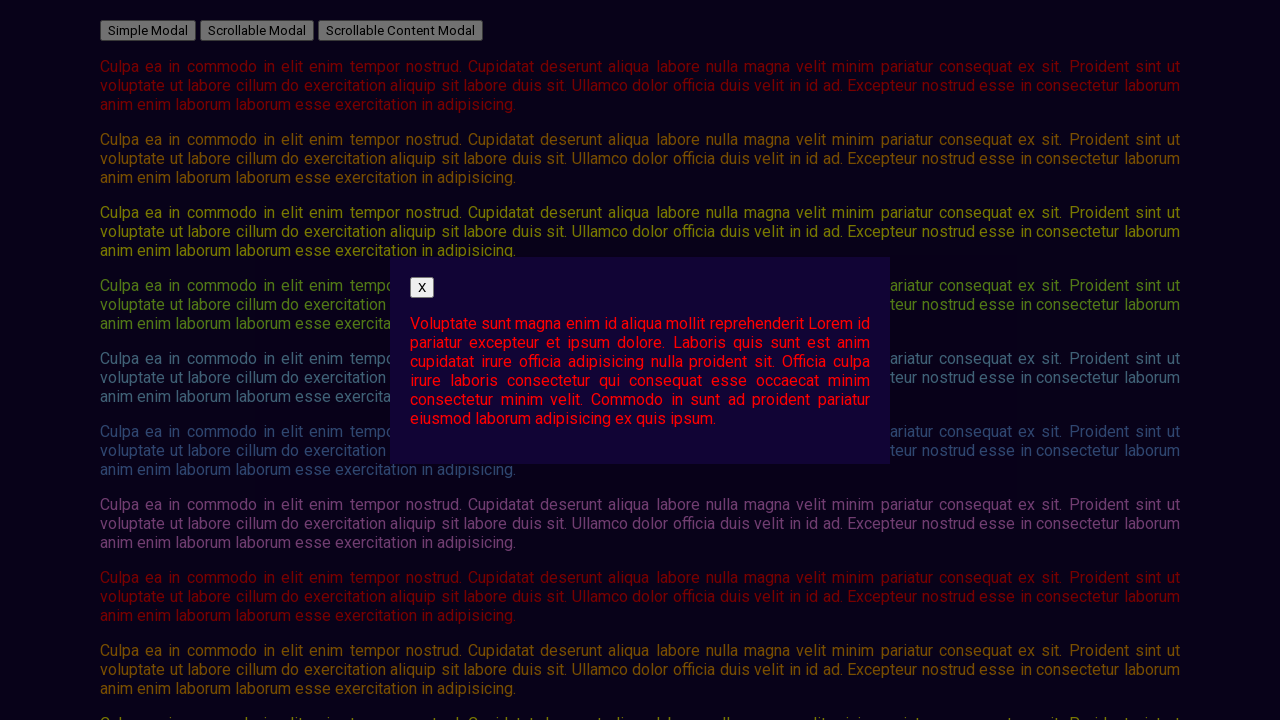